Tests page scrolling functionality by scrolling down and then up on the Selenium documentation website

Starting URL: https://www.selenium.dev/

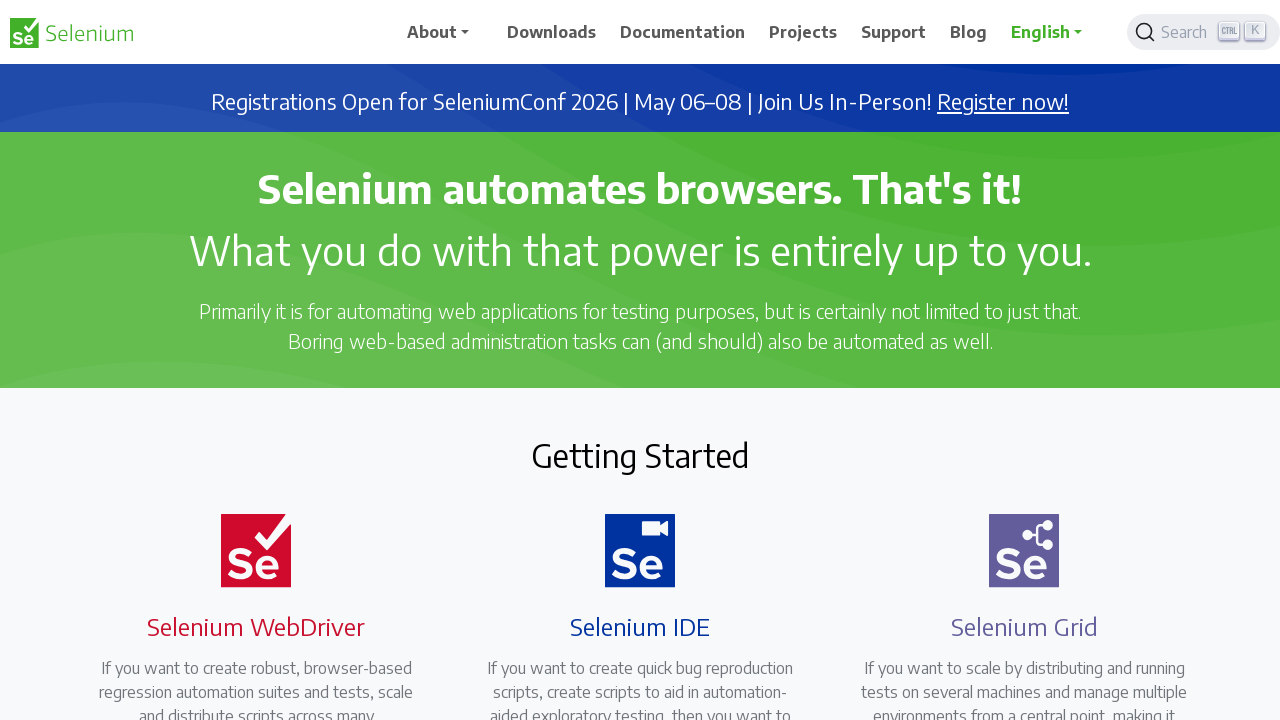

Scrolled down by 1000 pixels on Selenium documentation website
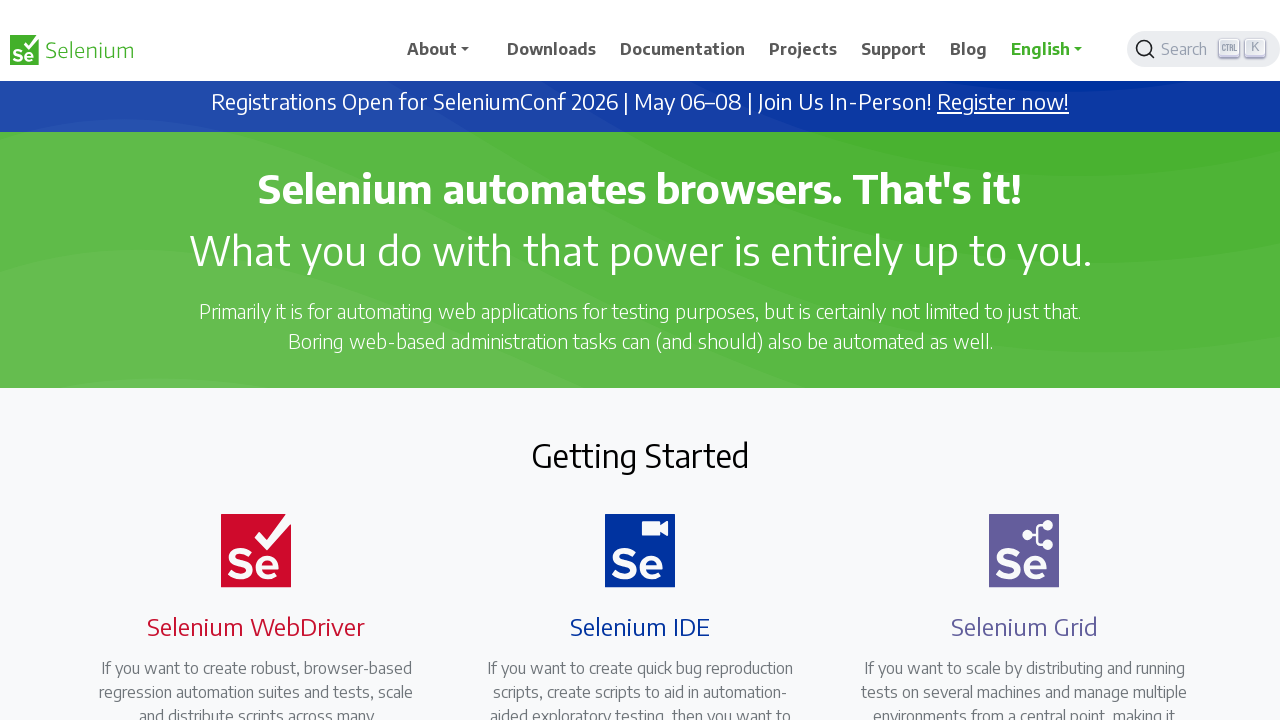

Waited for 2 seconds to observe the scroll
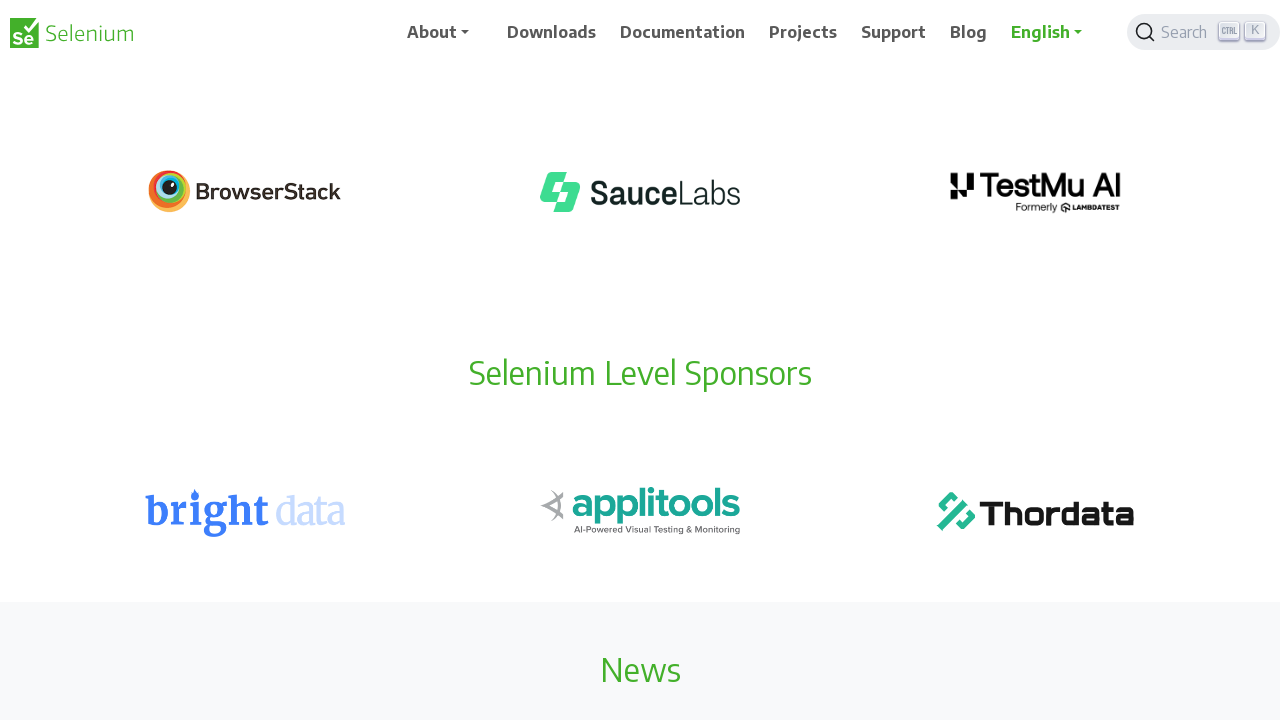

Scrolled up by 500 pixels
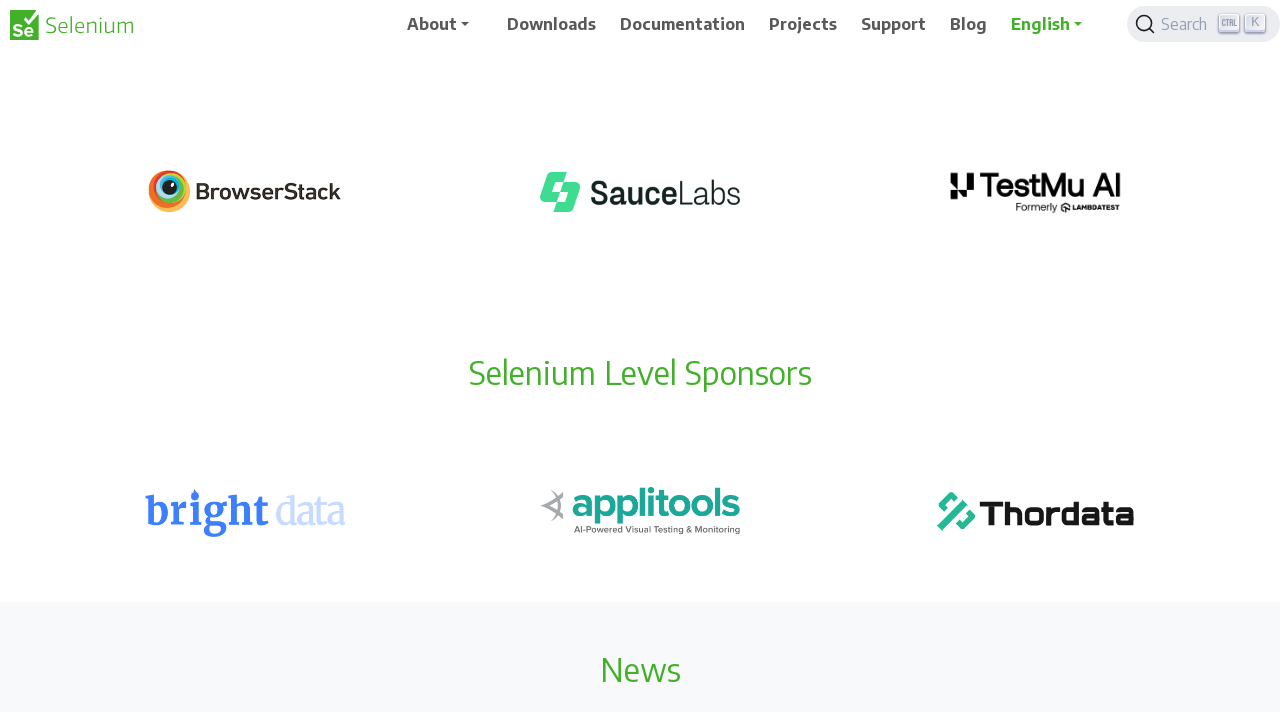

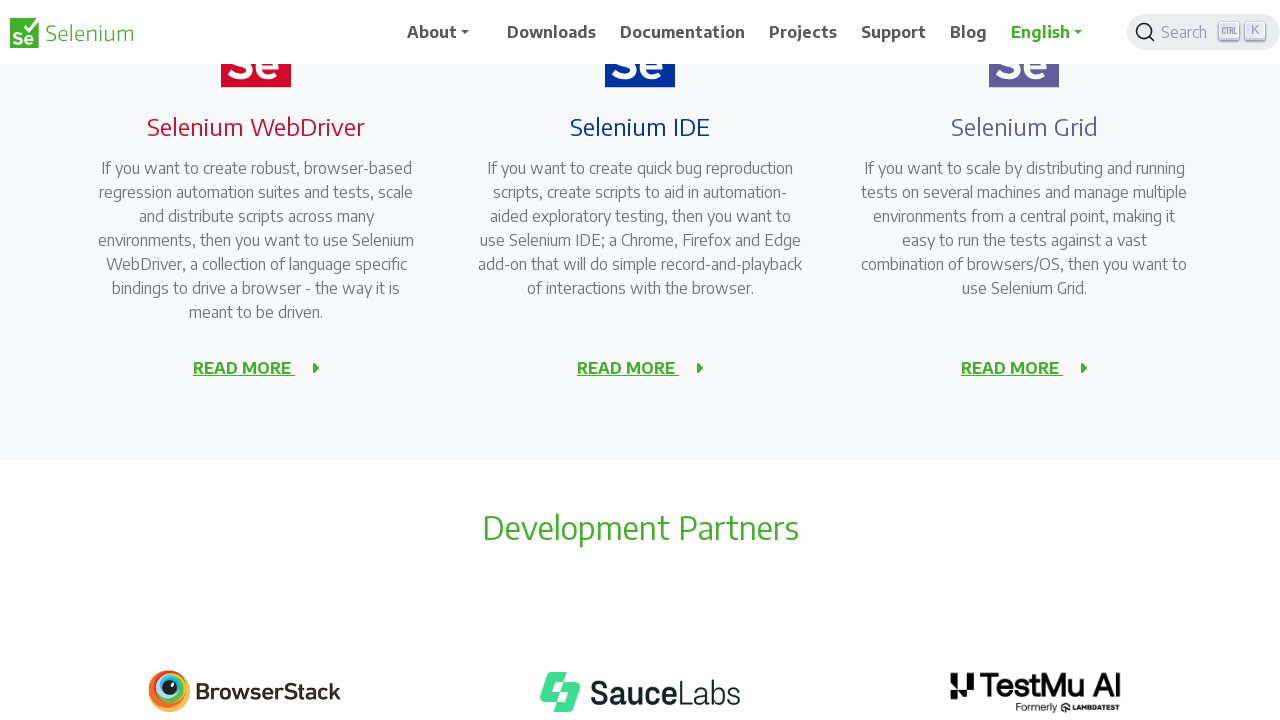